Tests that a todo item is removed when edited to an empty string

Starting URL: https://demo.playwright.dev/todomvc

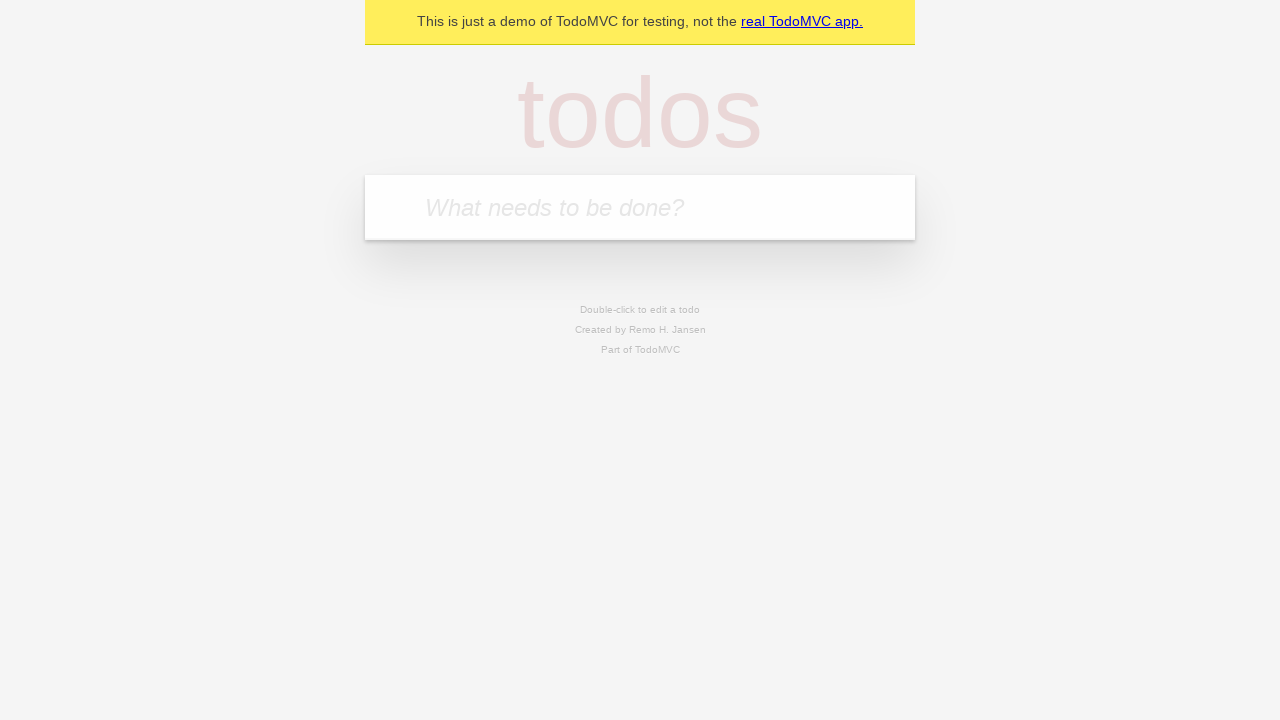

Filled todo input with 'buy some cheese' on internal:attr=[placeholder="What needs to be done?"i]
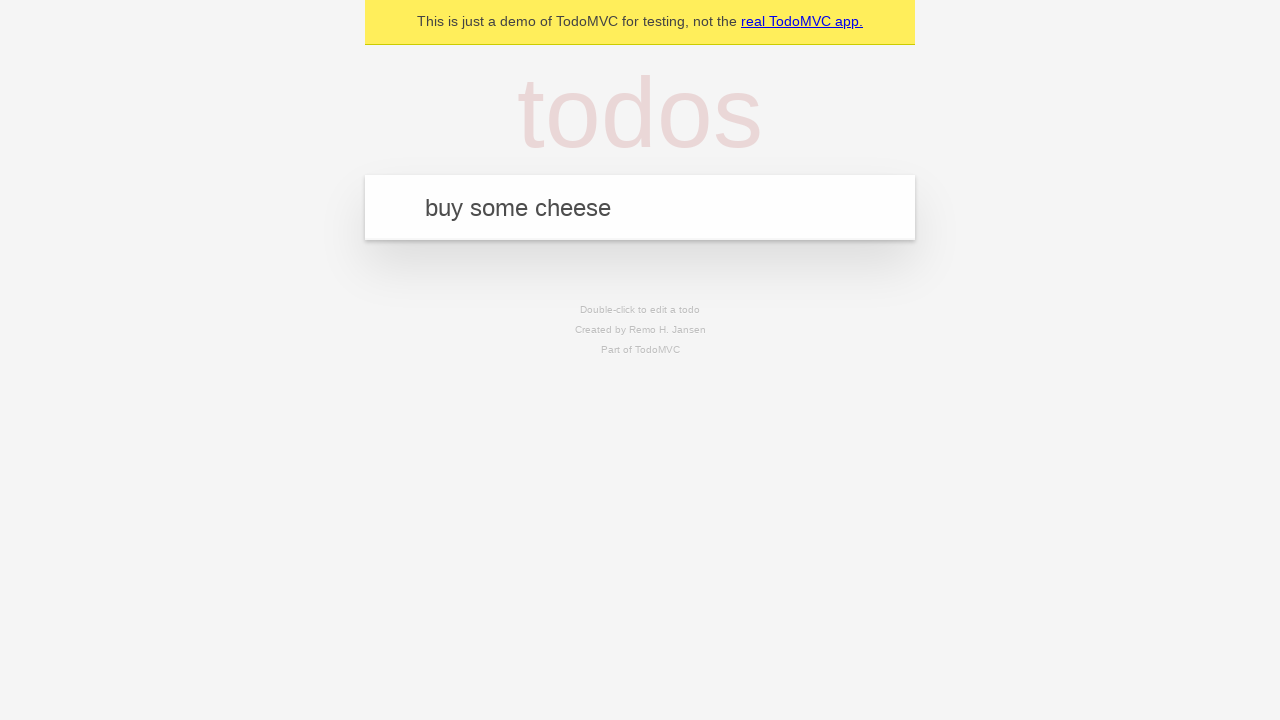

Pressed Enter to create todo 'buy some cheese' on internal:attr=[placeholder="What needs to be done?"i]
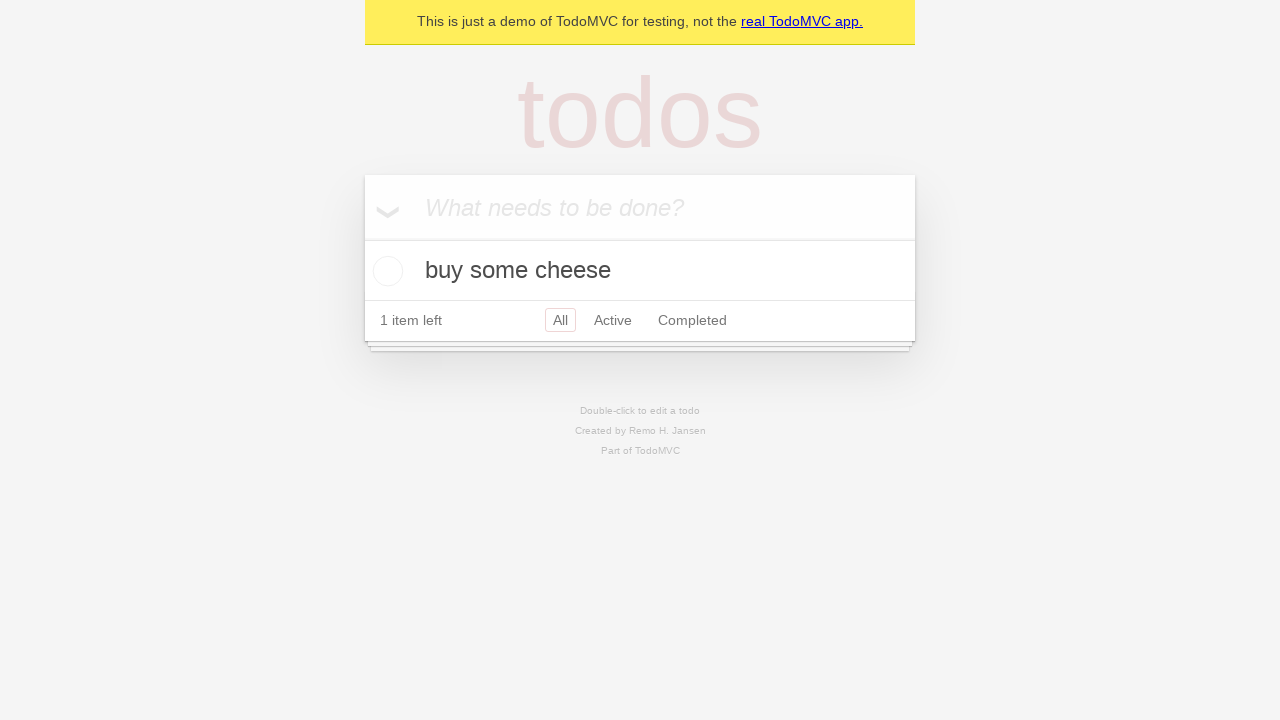

Filled todo input with 'feed the cat' on internal:attr=[placeholder="What needs to be done?"i]
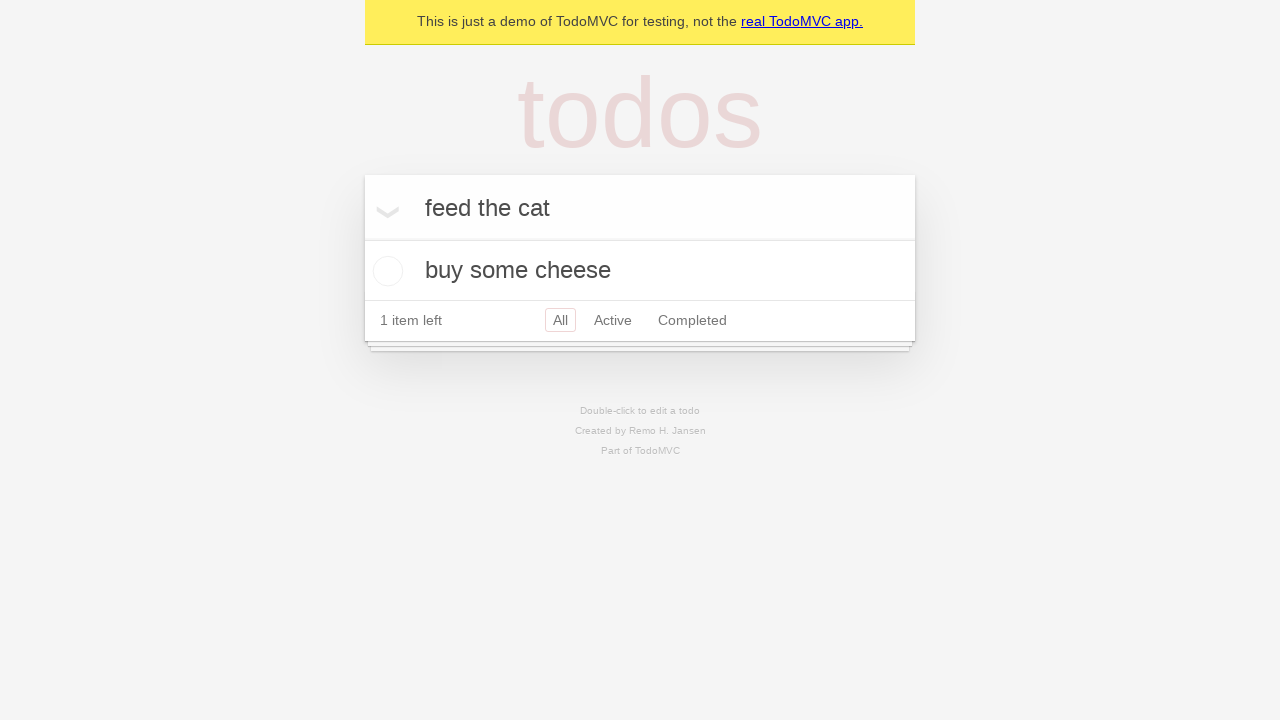

Pressed Enter to create todo 'feed the cat' on internal:attr=[placeholder="What needs to be done?"i]
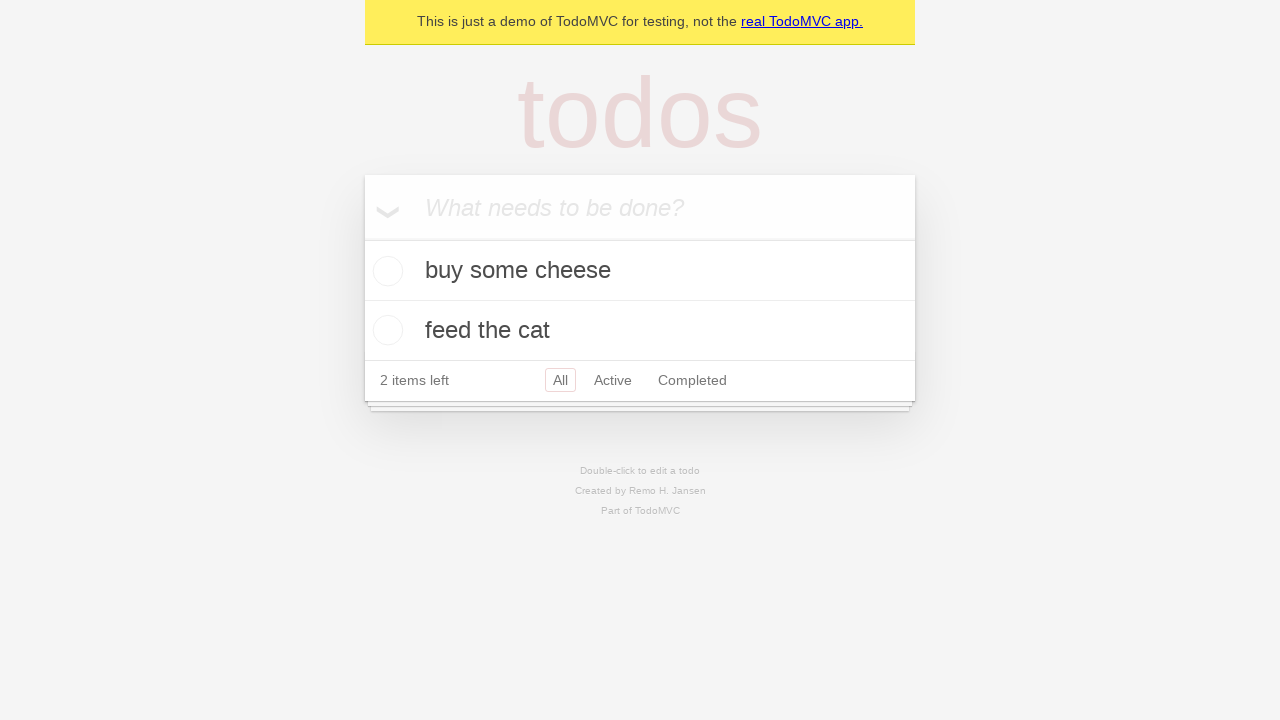

Filled todo input with 'book a doctors appointment' on internal:attr=[placeholder="What needs to be done?"i]
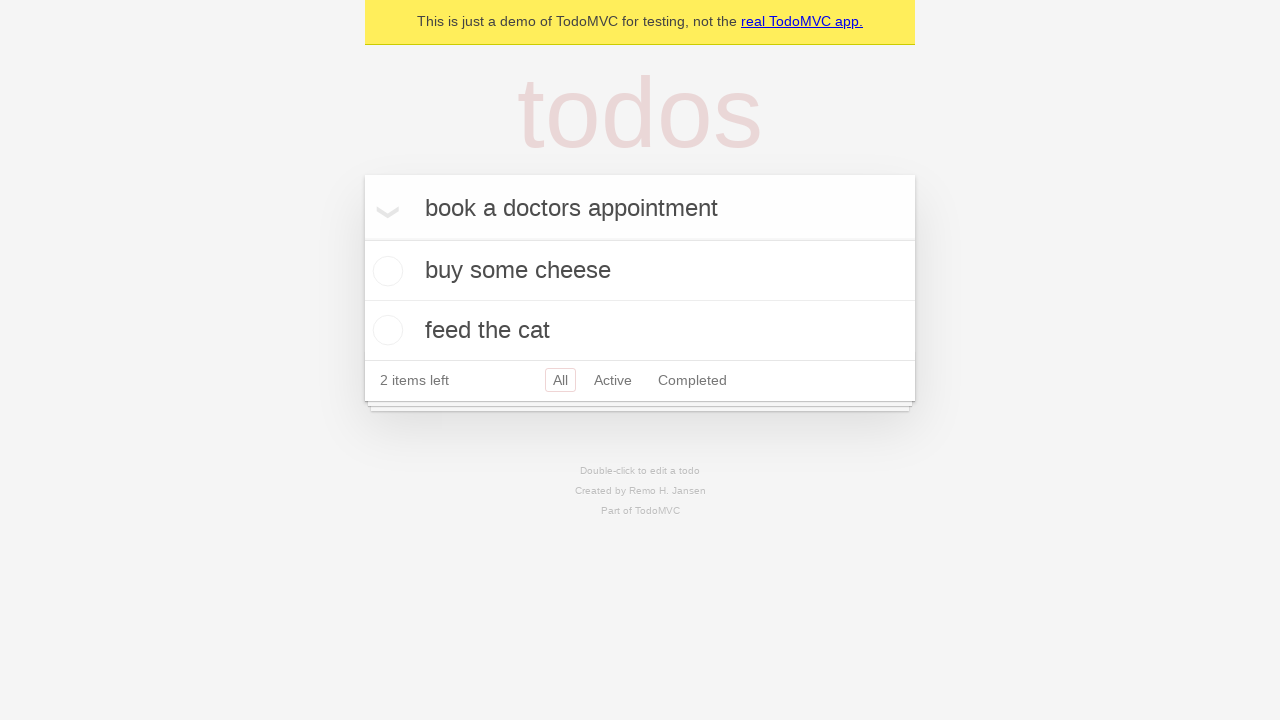

Pressed Enter to create todo 'book a doctors appointment' on internal:attr=[placeholder="What needs to be done?"i]
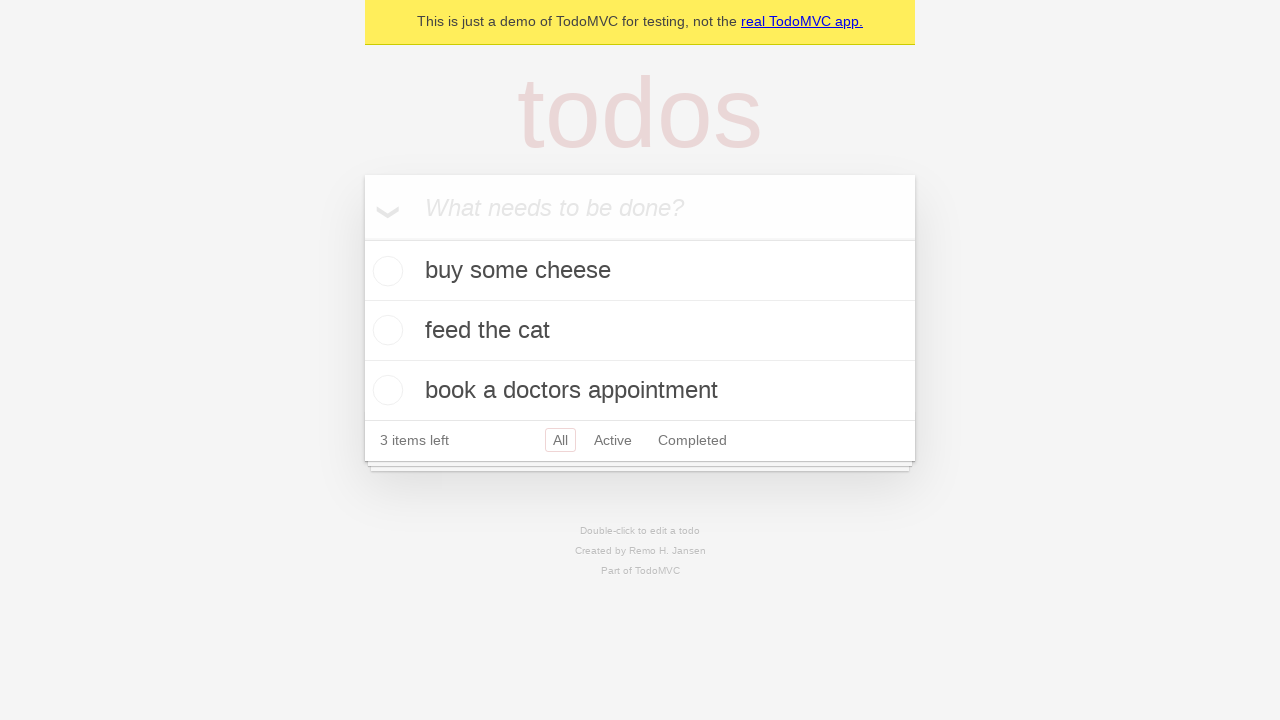

Double-clicked the second todo item to edit it at (640, 331) on internal:testid=[data-testid="todo-item"s] >> nth=1
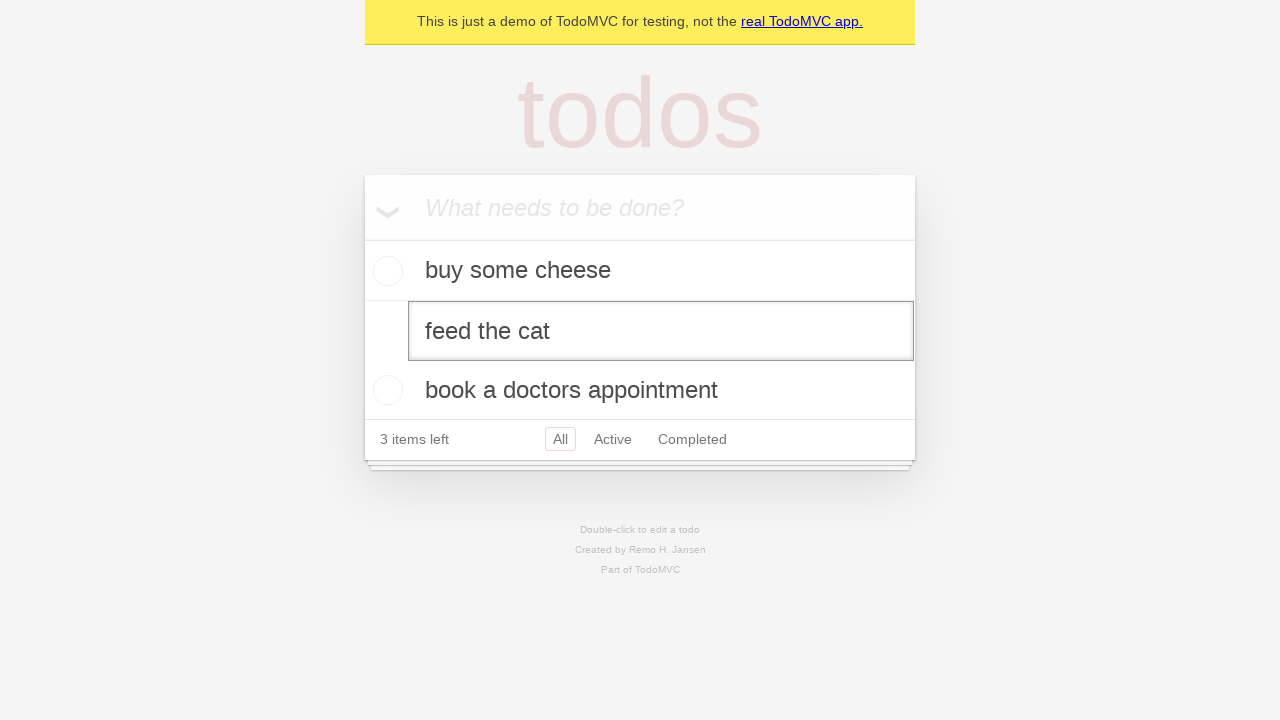

Cleared the text in the edit field on internal:testid=[data-testid="todo-item"s] >> nth=1 >> internal:role=textbox[nam
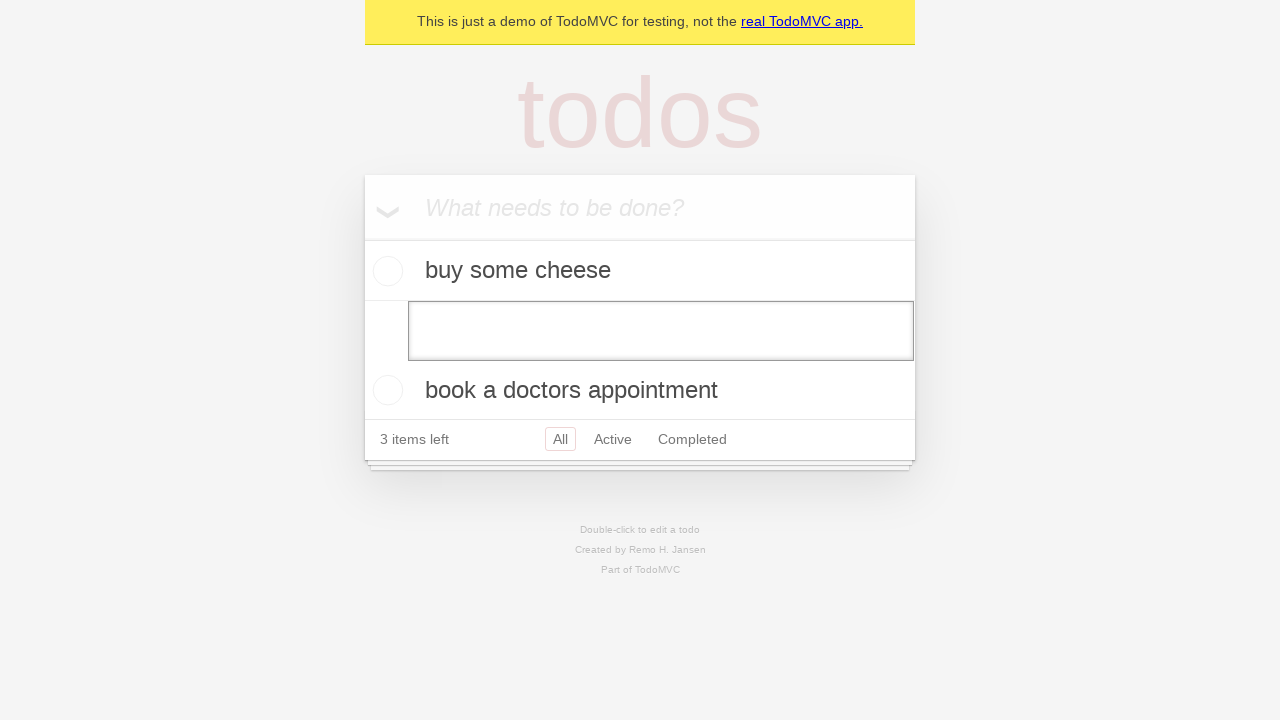

Pressed Enter to confirm empty text and remove the todo item on internal:testid=[data-testid="todo-item"s] >> nth=1 >> internal:role=textbox[nam
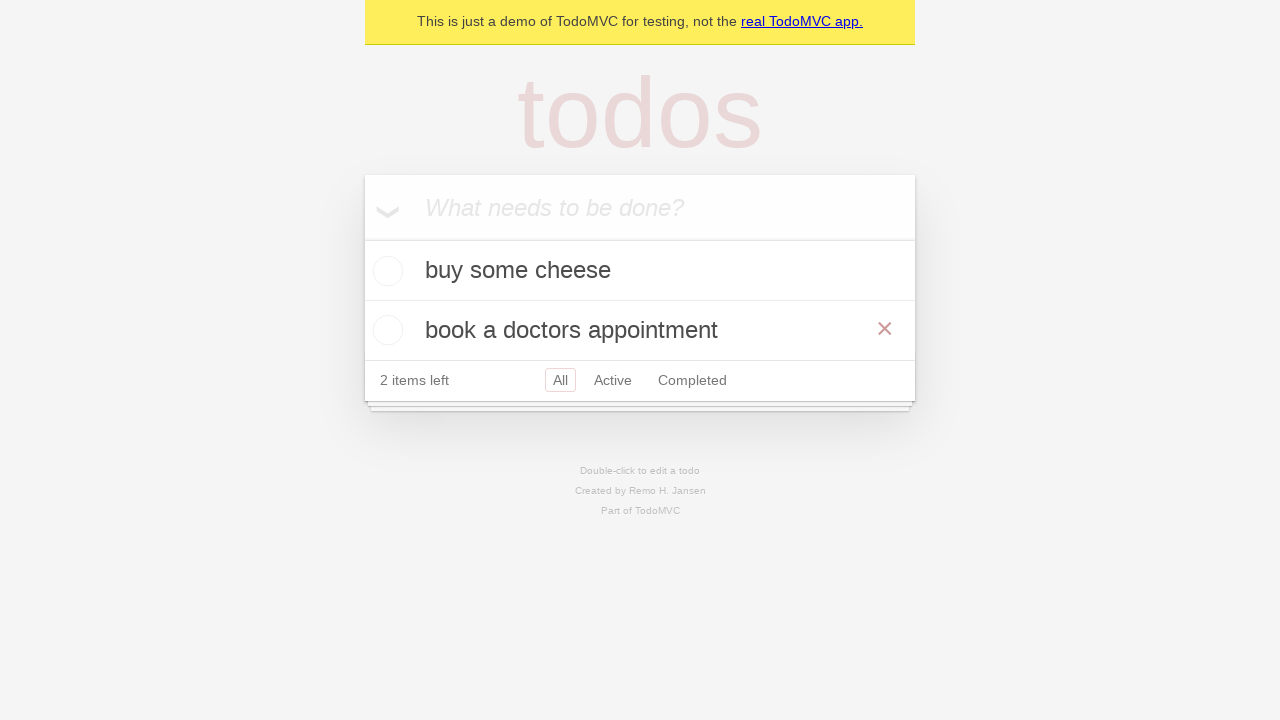

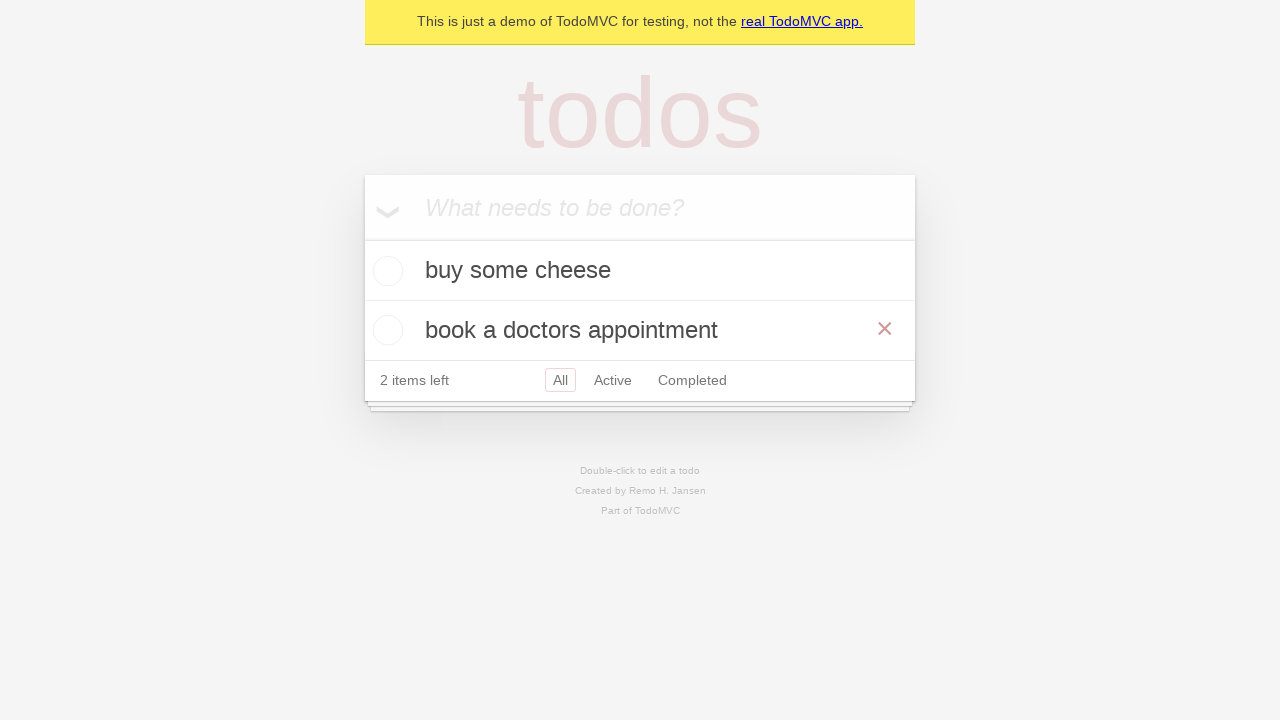